Navigates to a learning page and clicks all checkboxes on the page sequentially

Starting URL: https://krninformatix.com/learn.html

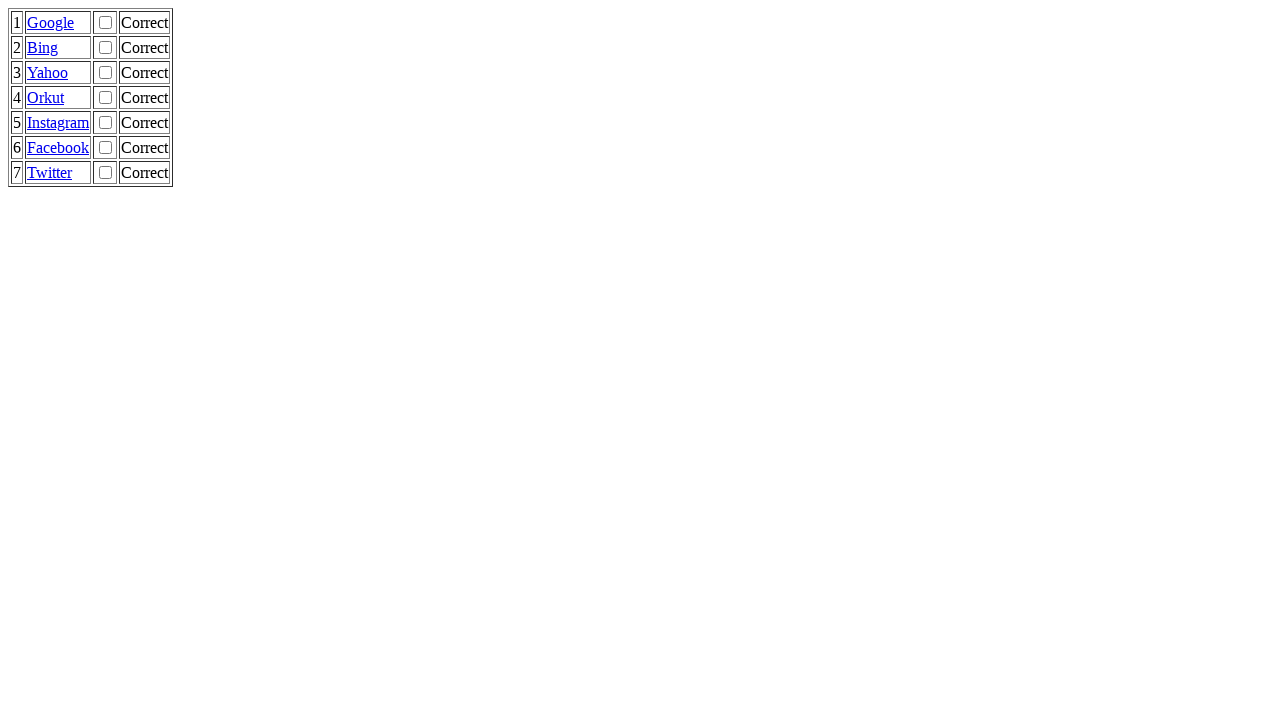

Navigated to learning page
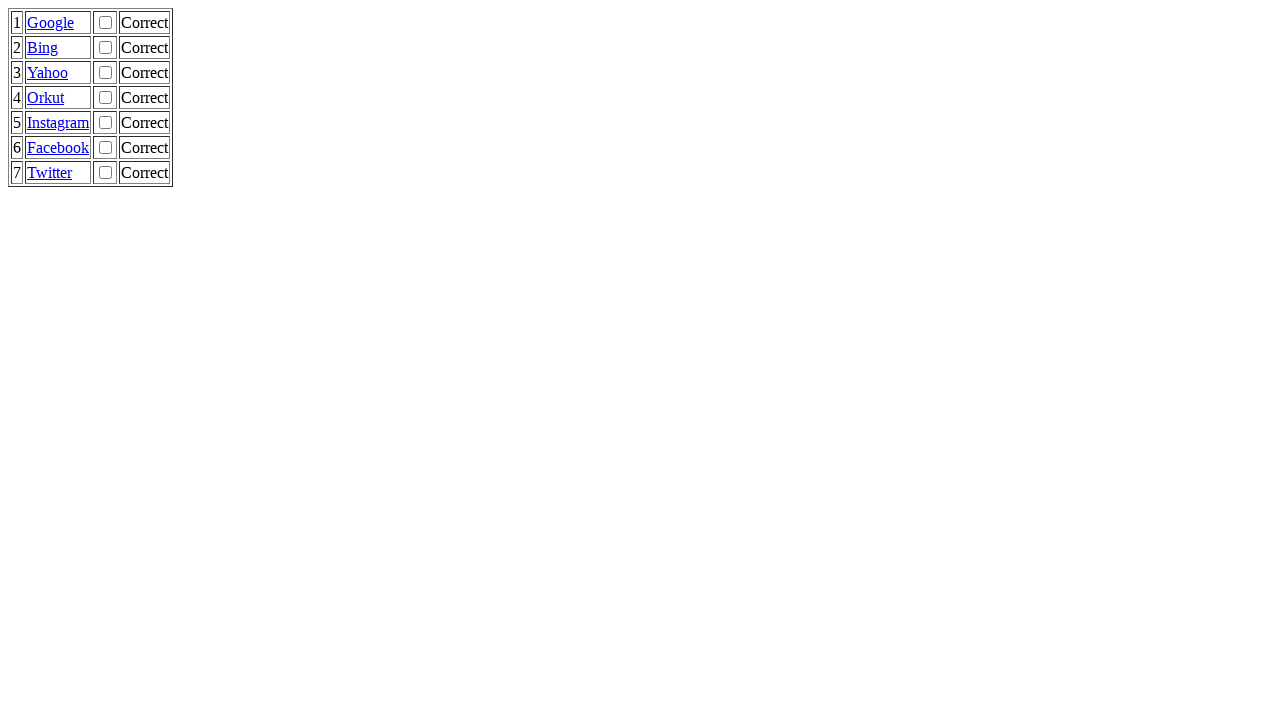

All checkboxes loaded on the page
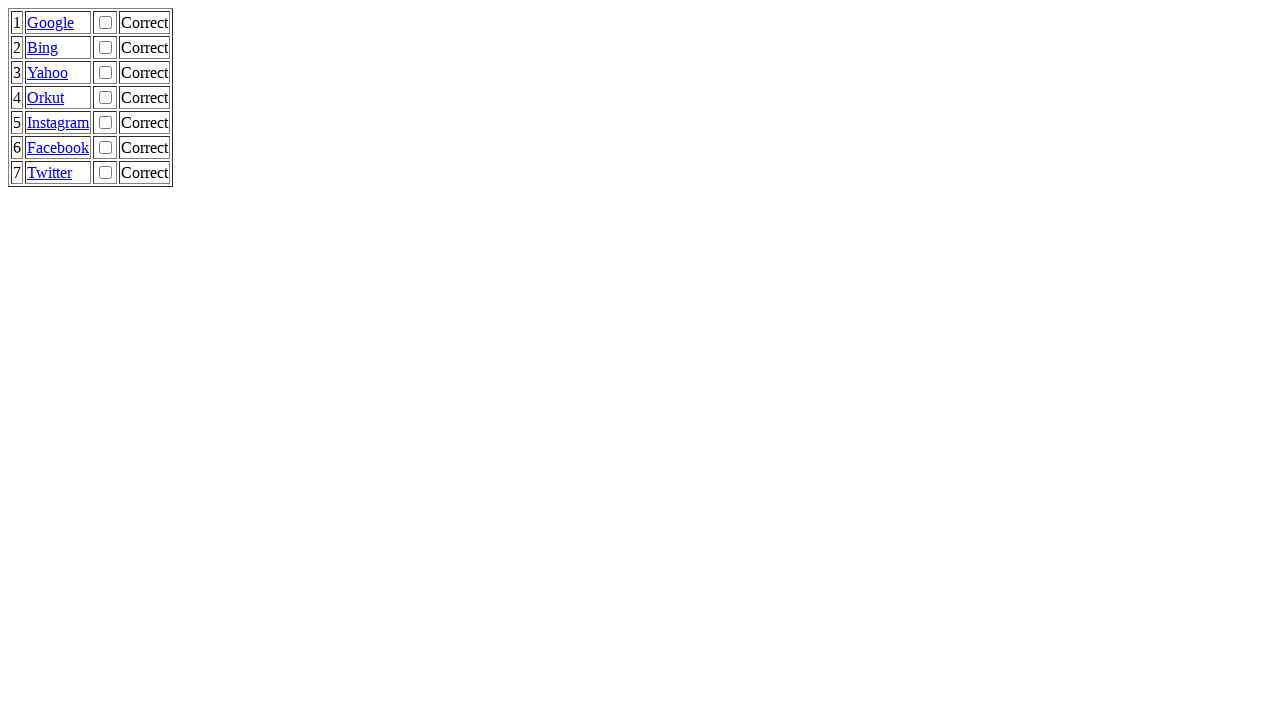

Found 7 checkboxes on the page
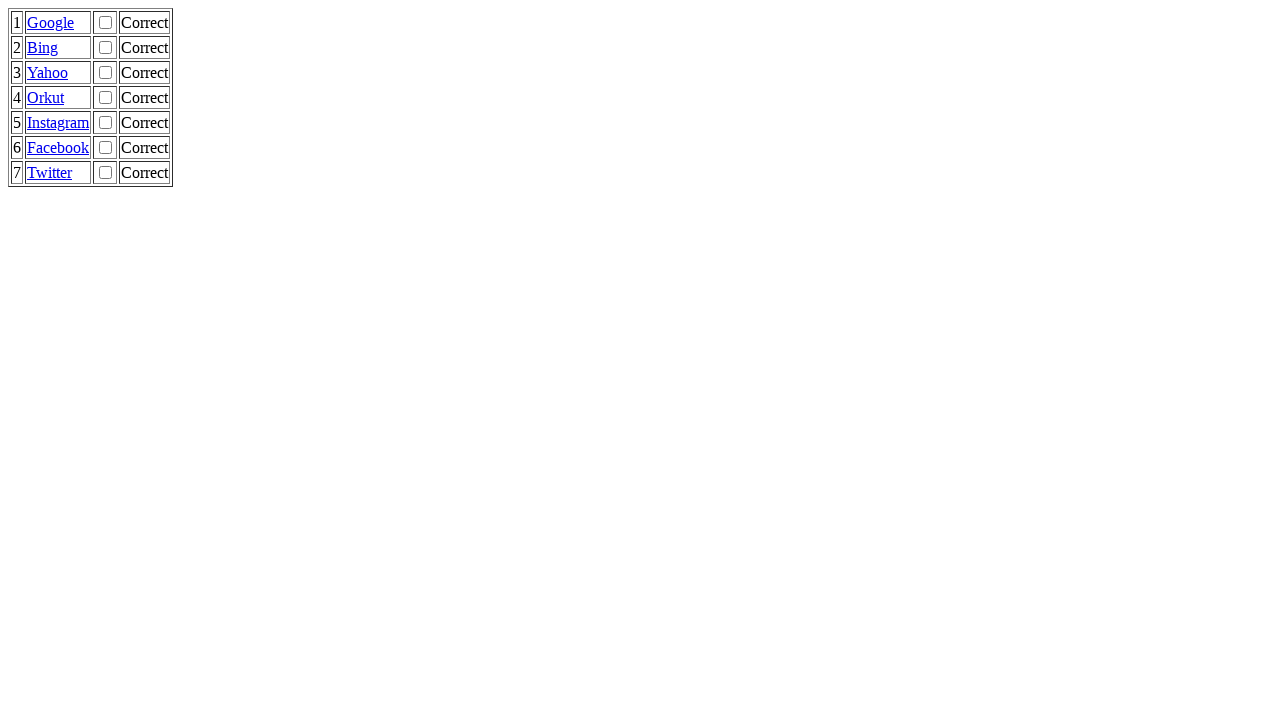

Clicked a checkbox at (106, 22) on input[type='checkbox'] >> nth=0
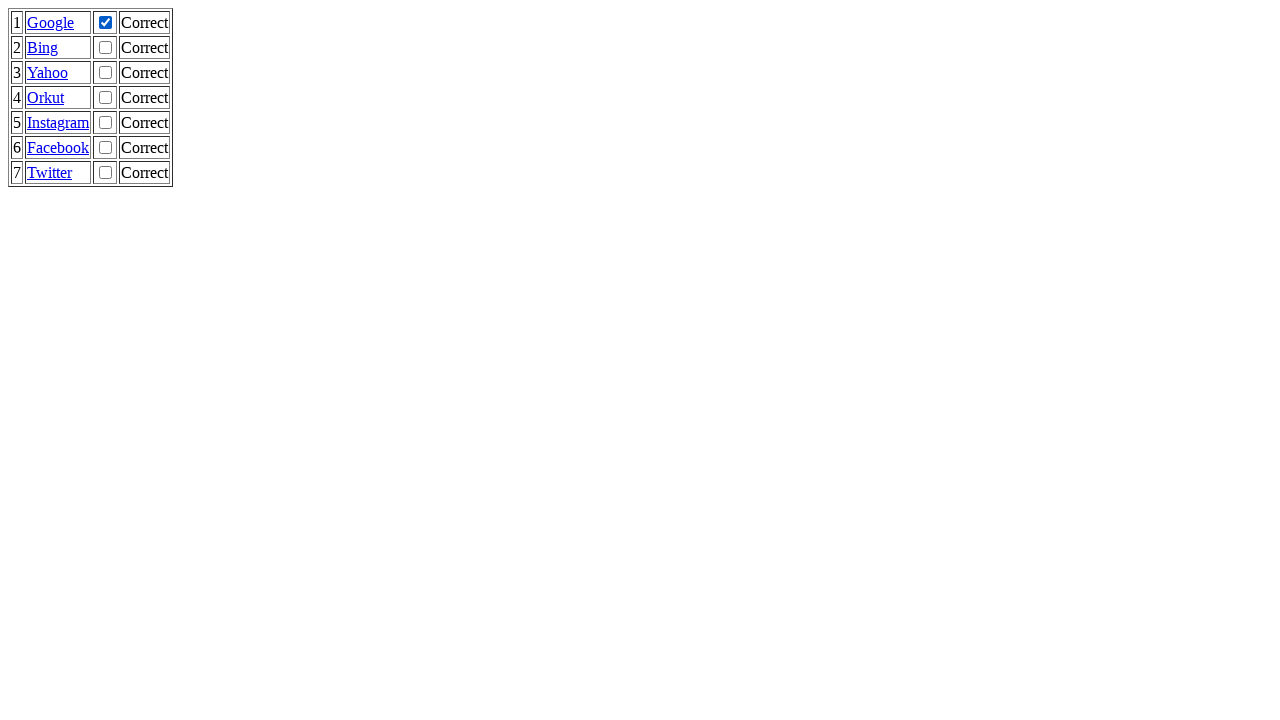

Paused 1 second between checkbox clicks
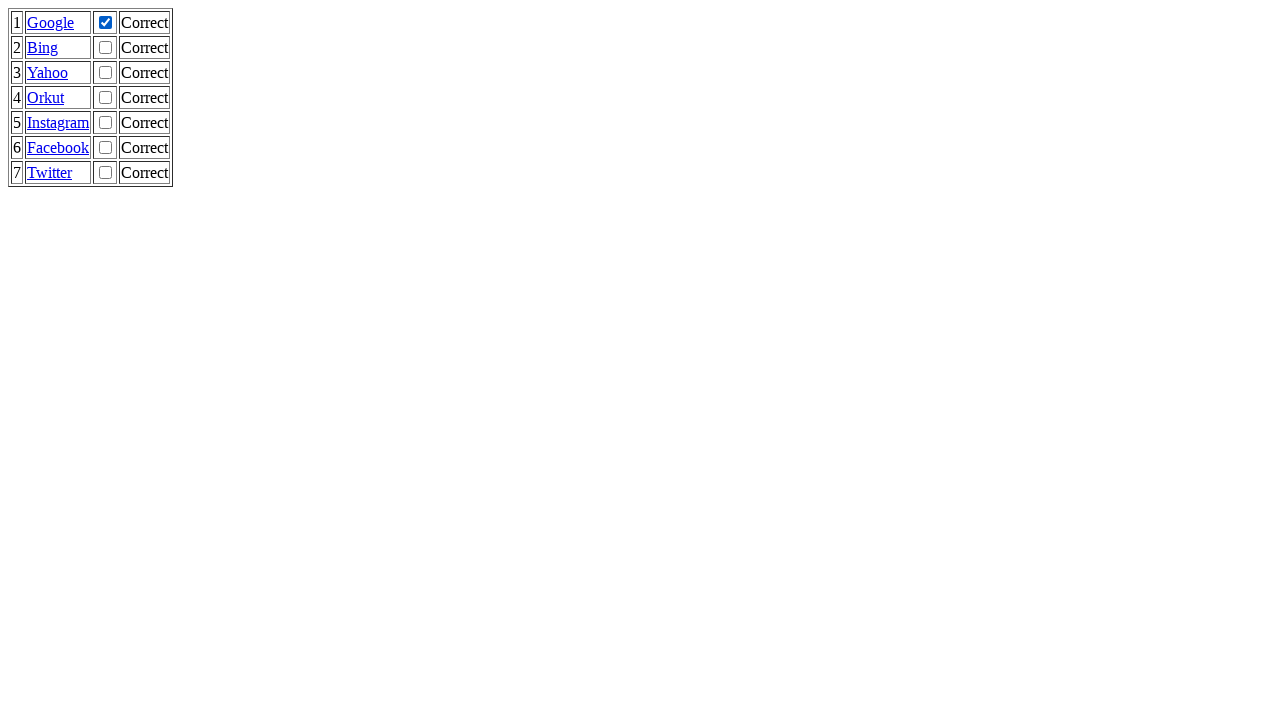

Clicked a checkbox at (106, 48) on input[type='checkbox'] >> nth=1
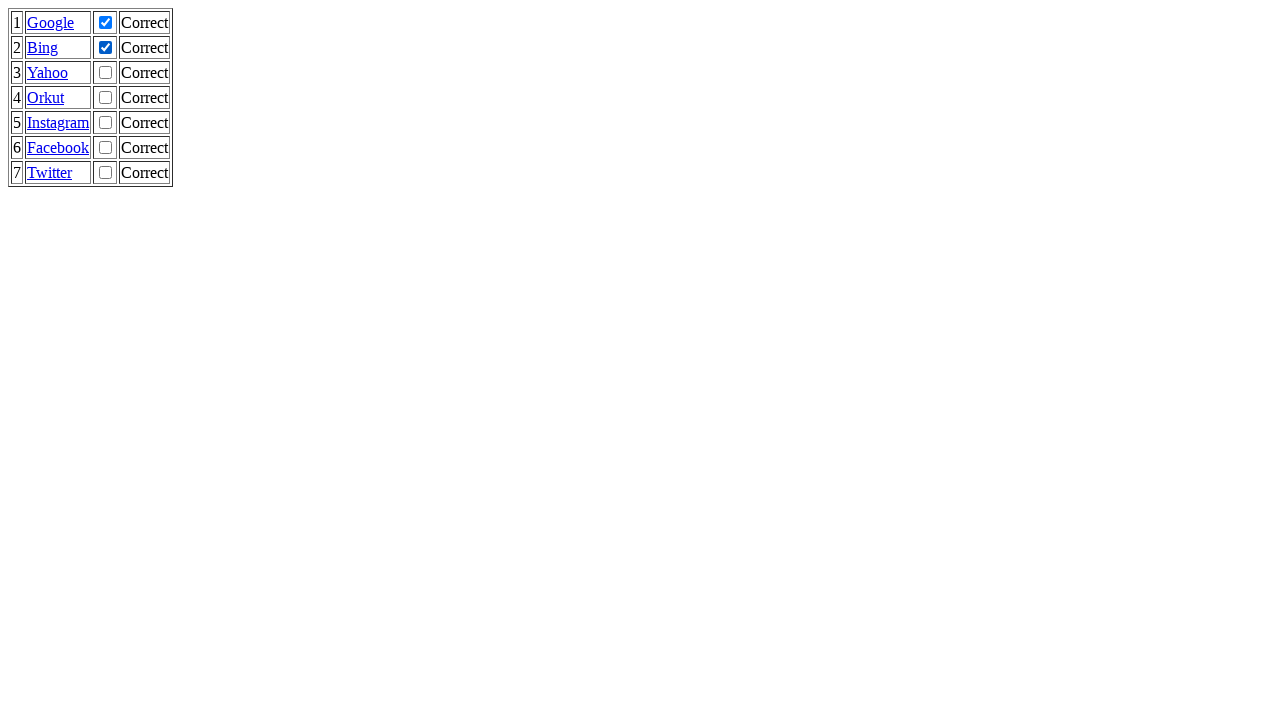

Paused 1 second between checkbox clicks
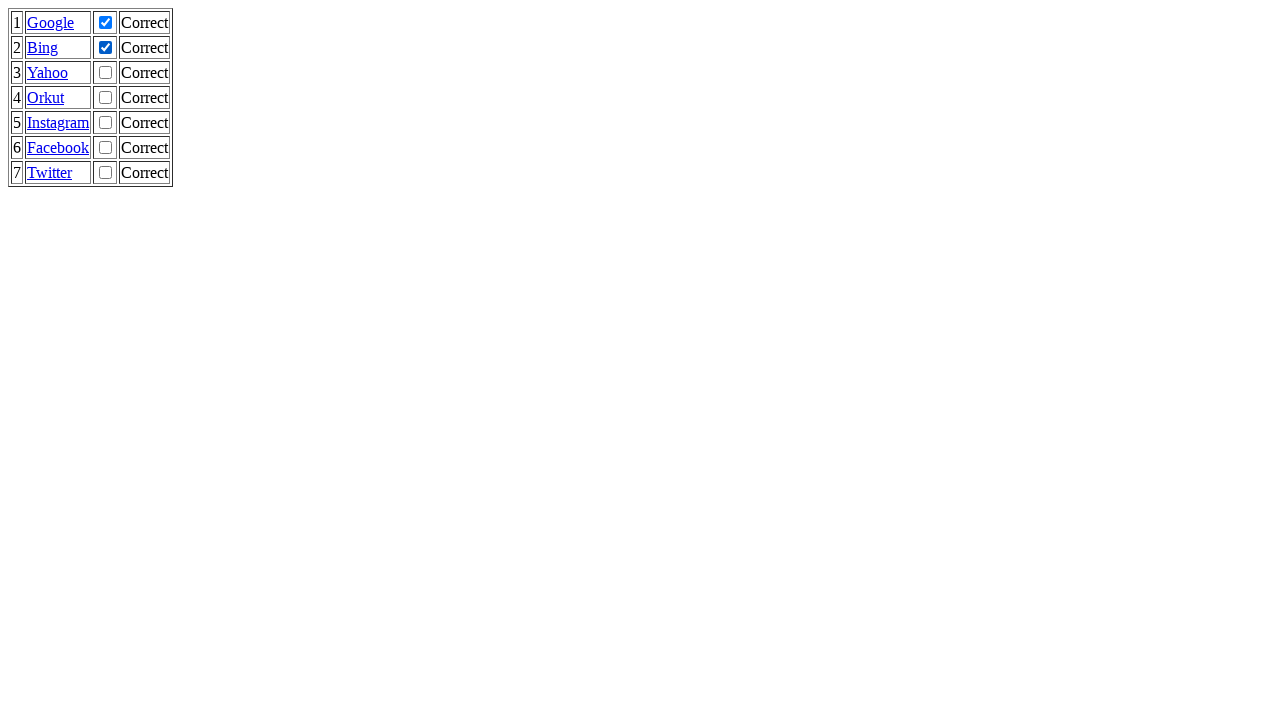

Clicked a checkbox at (106, 72) on input[type='checkbox'] >> nth=2
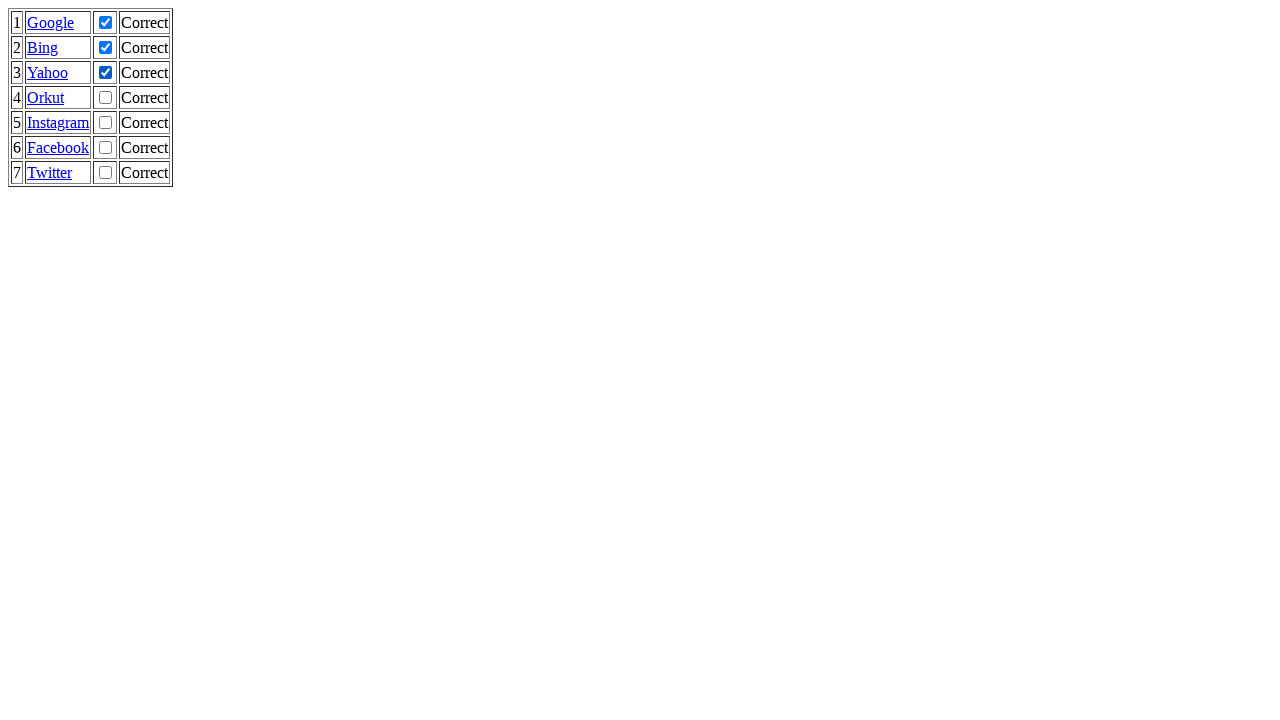

Paused 1 second between checkbox clicks
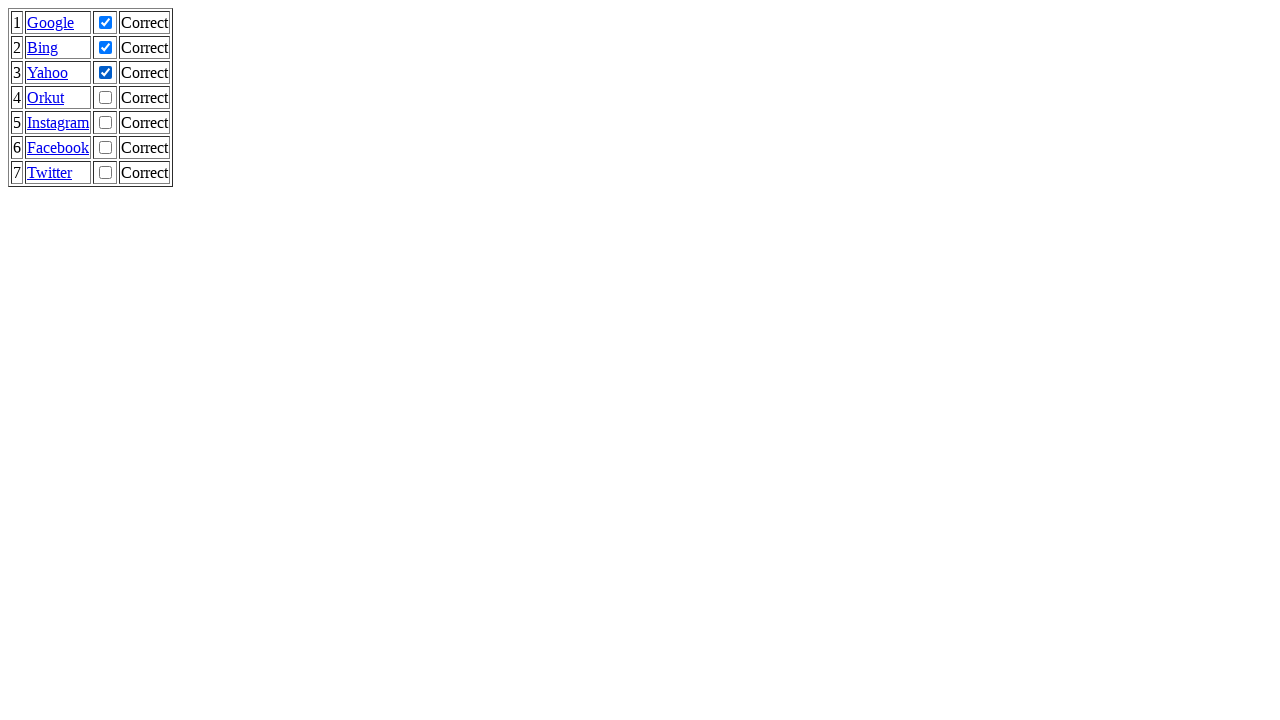

Clicked a checkbox at (106, 98) on input[type='checkbox'] >> nth=3
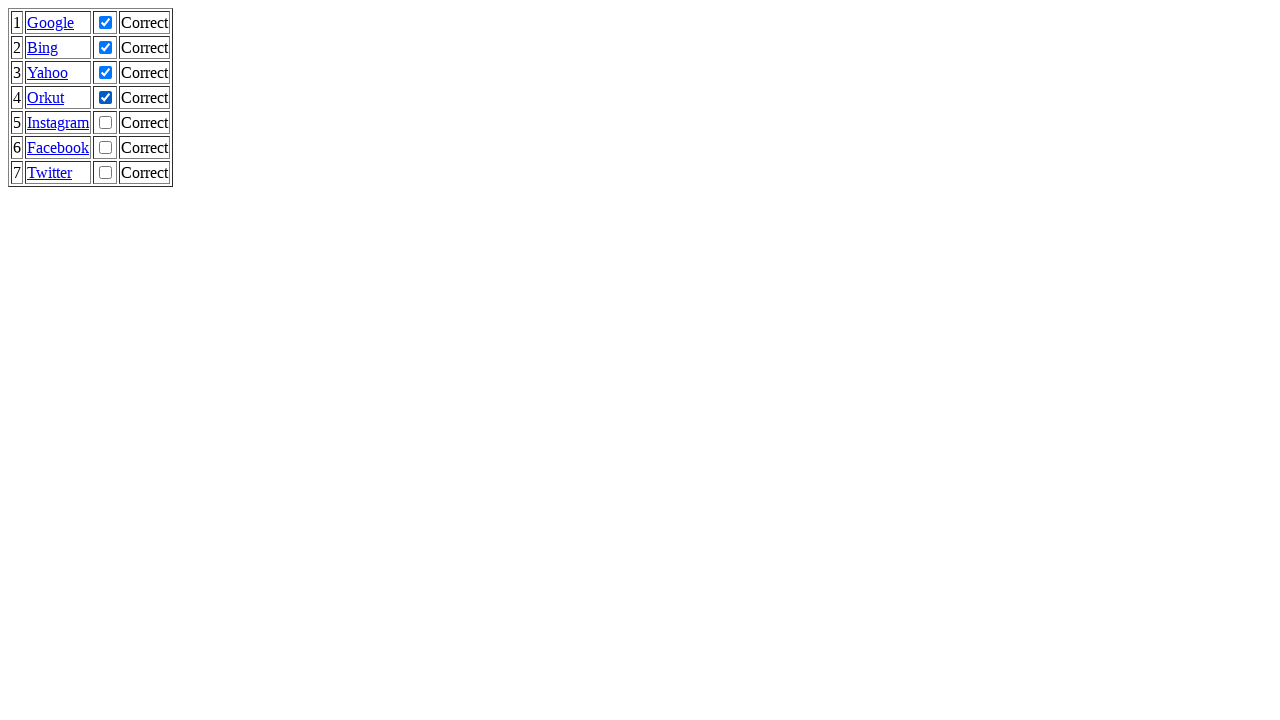

Paused 1 second between checkbox clicks
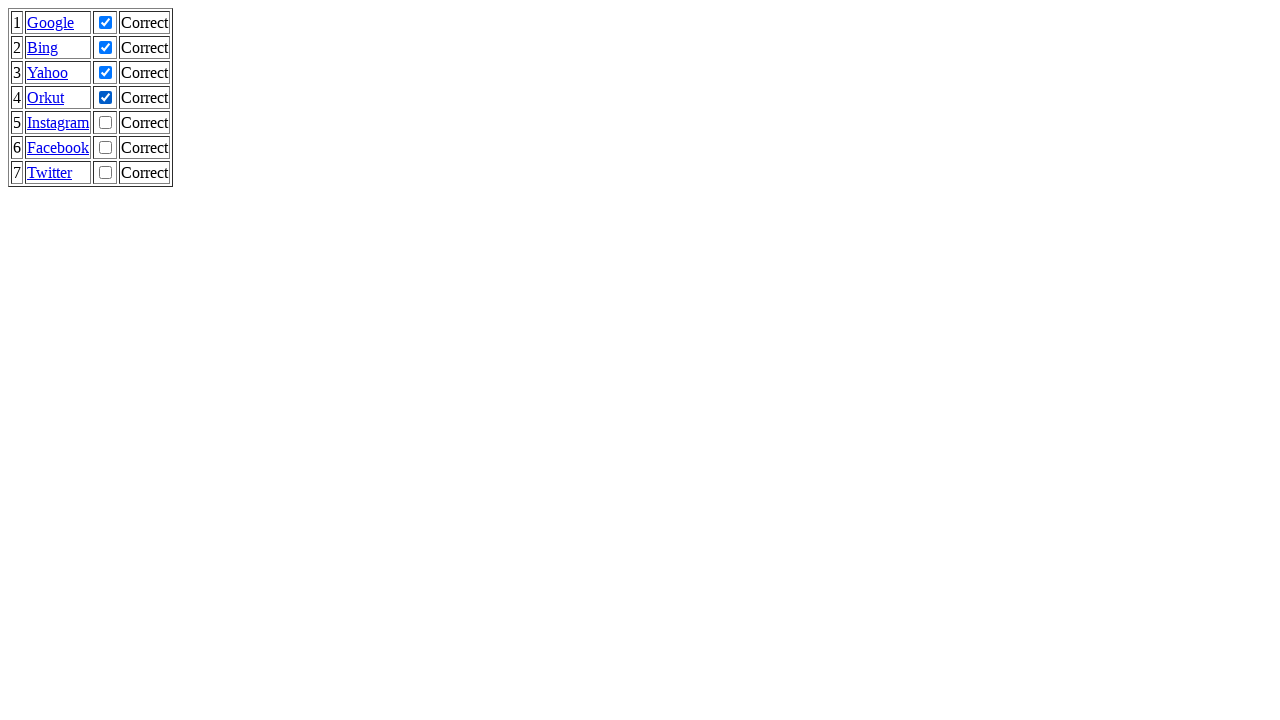

Clicked a checkbox at (106, 122) on input[type='checkbox'] >> nth=4
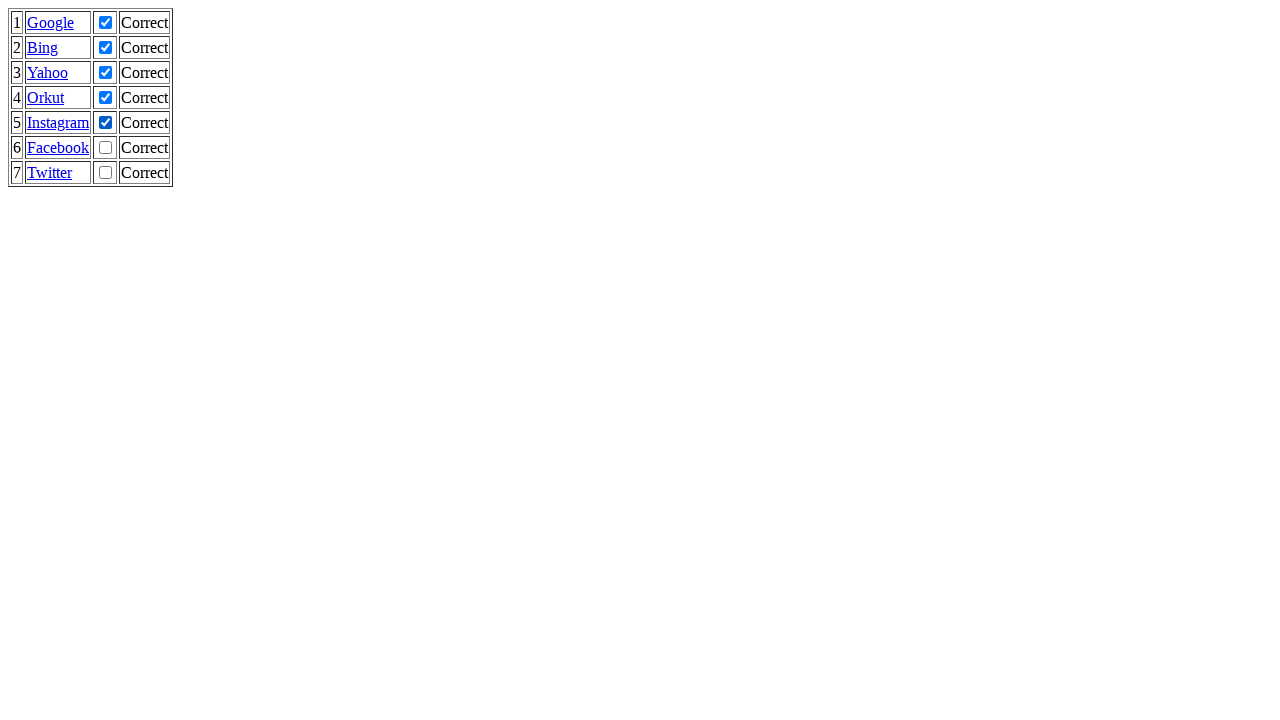

Paused 1 second between checkbox clicks
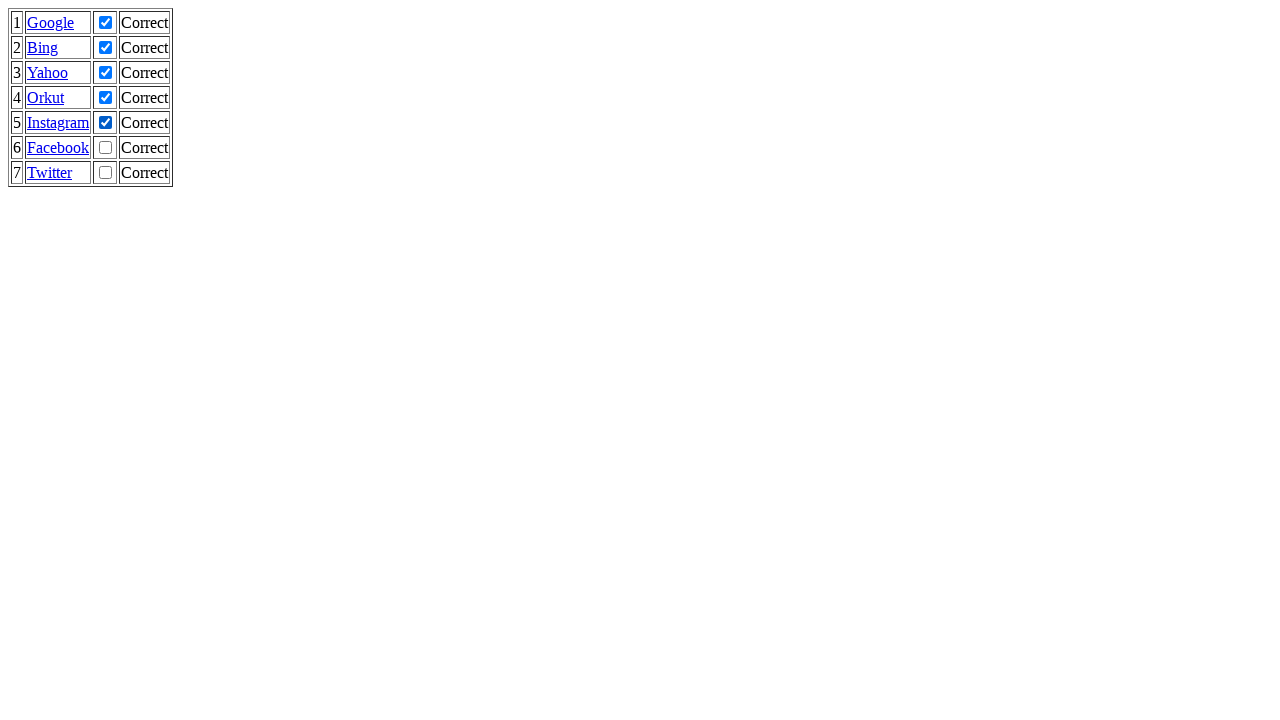

Clicked a checkbox at (106, 148) on input[type='checkbox'] >> nth=5
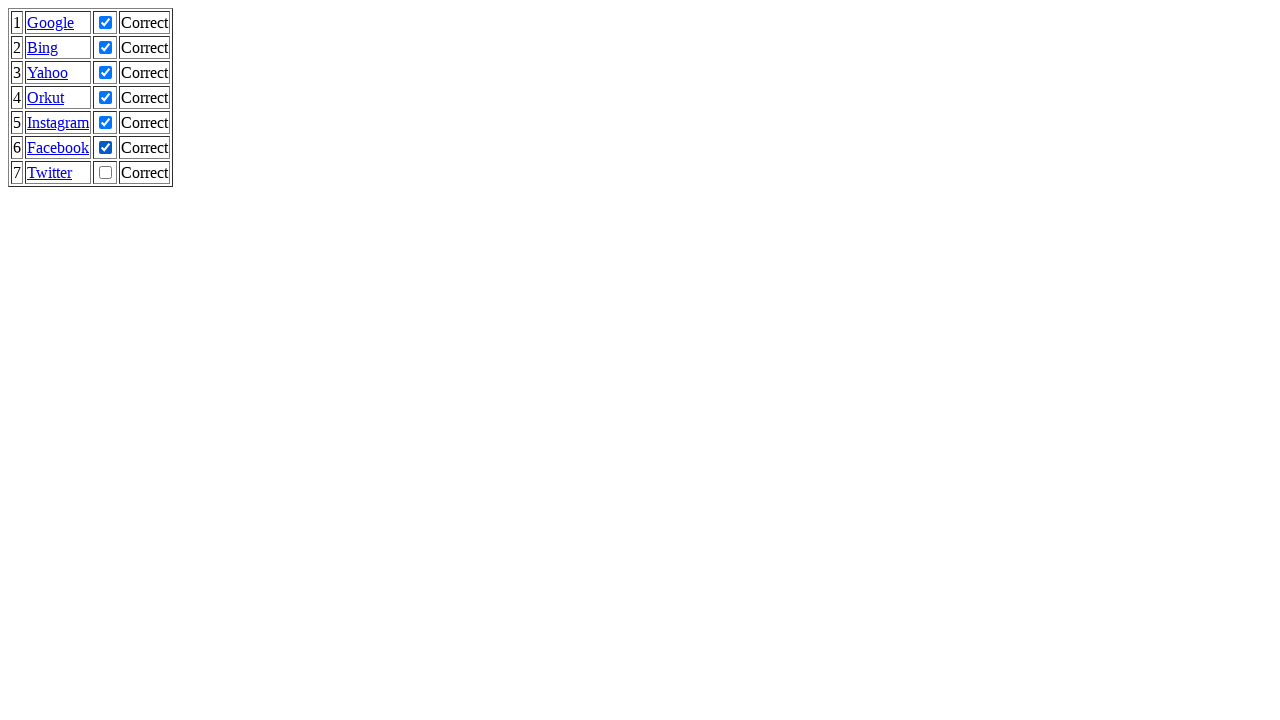

Paused 1 second between checkbox clicks
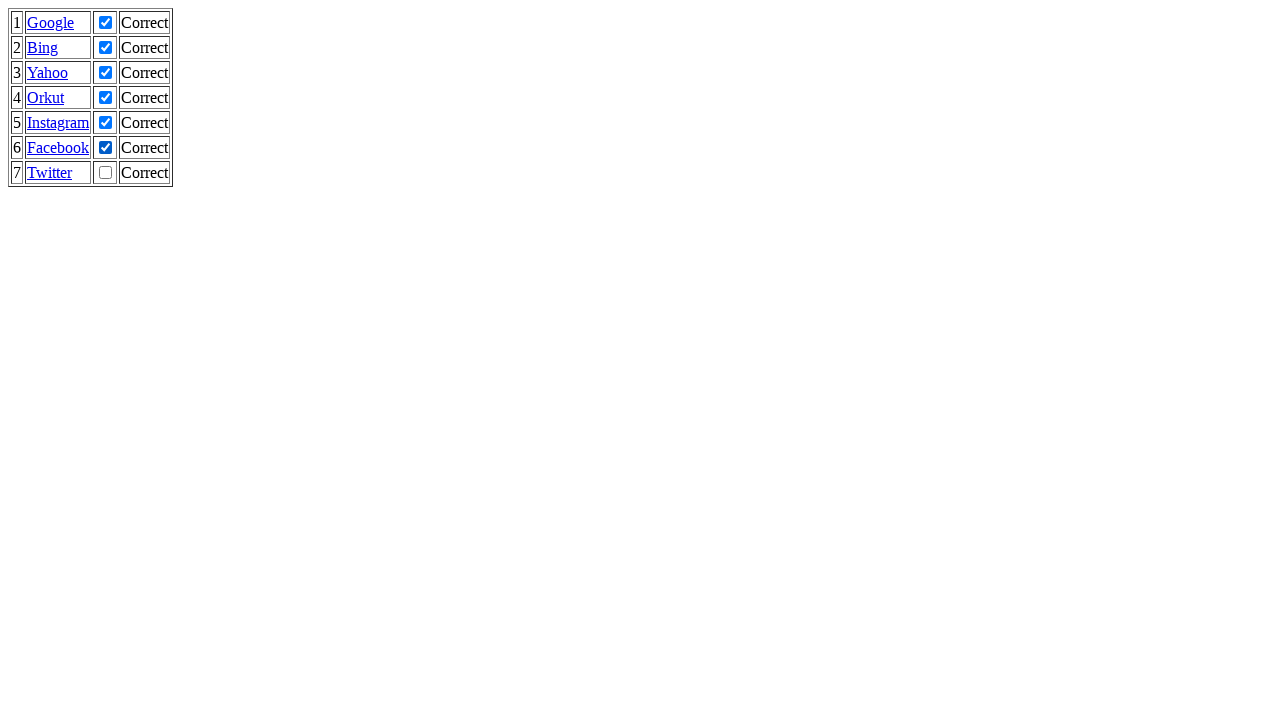

Clicked a checkbox at (106, 172) on input[type='checkbox'] >> nth=6
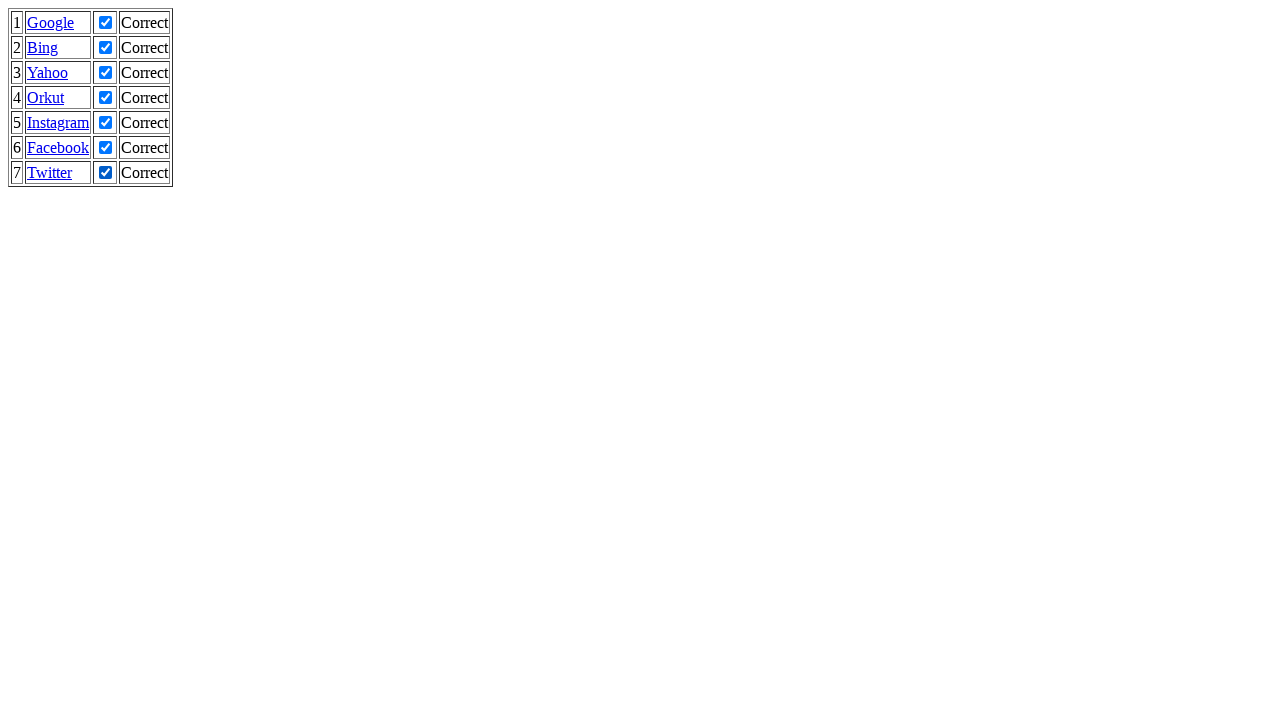

Paused 1 second between checkbox clicks
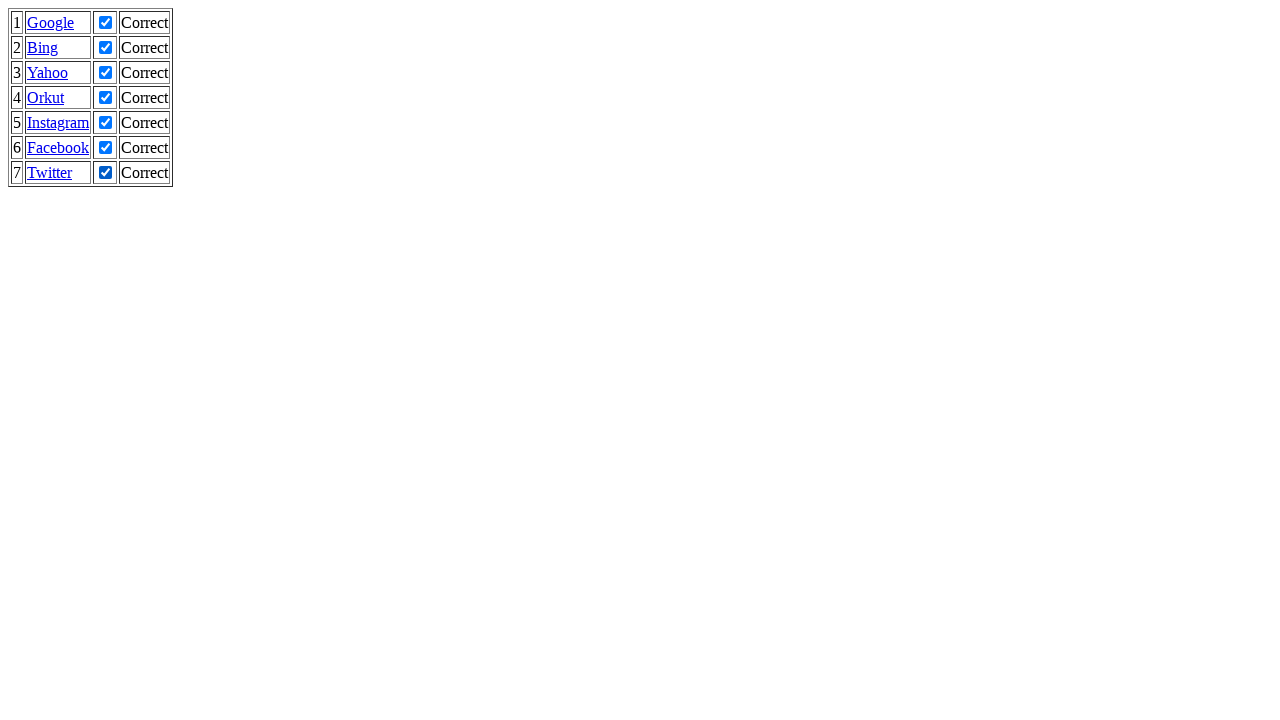

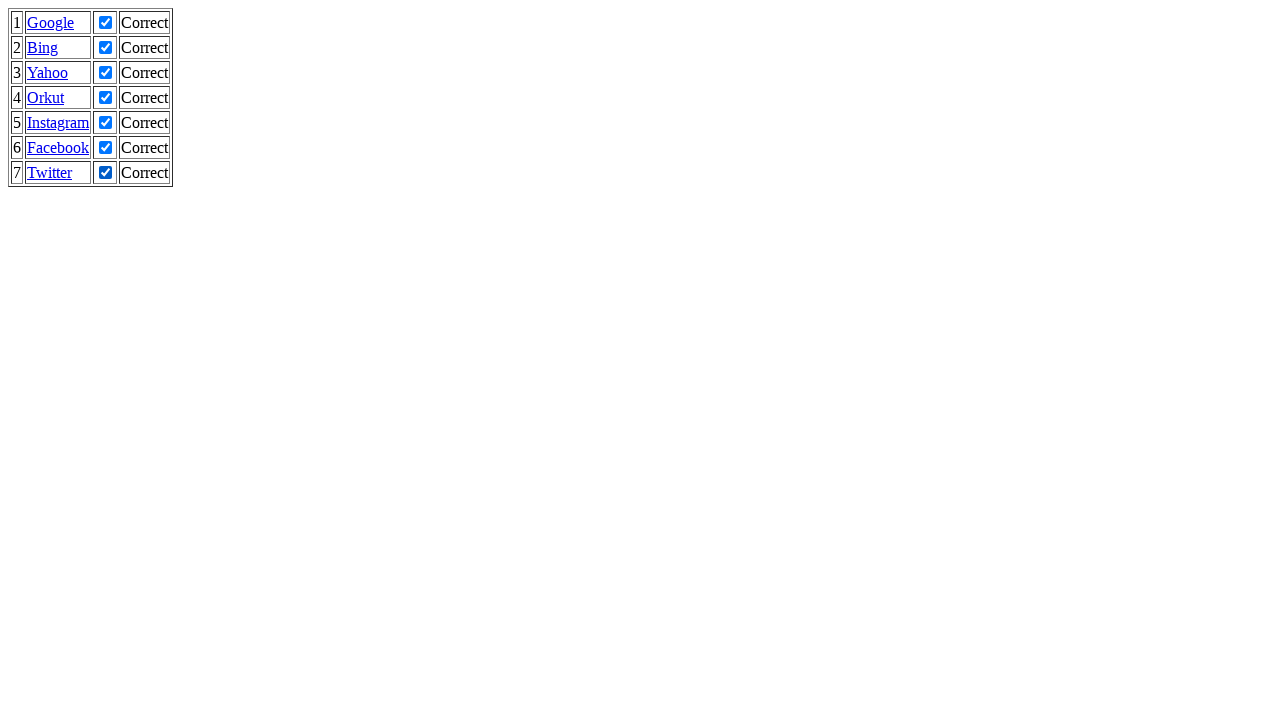